Tests mouse hover interactions on a multi-level menu by hovering over main menu items and sub-menu items

Starting URL: https://demoqa.com/menu#

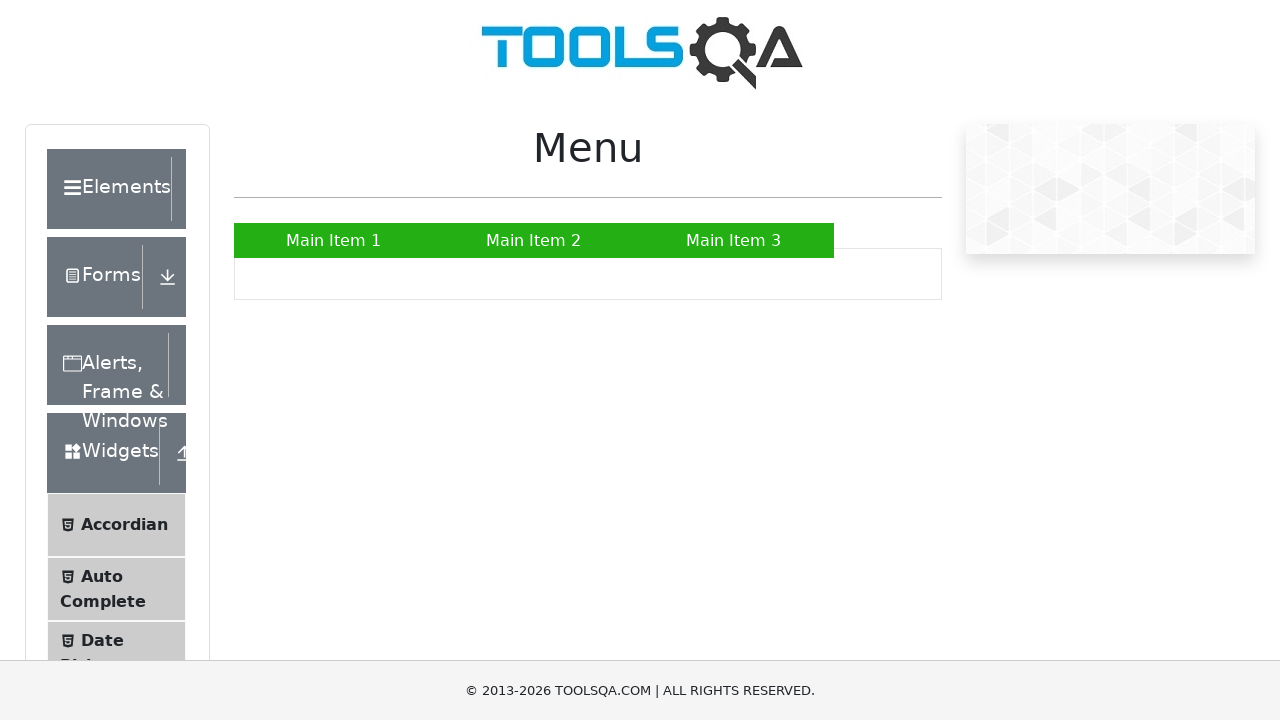

Hovered over main menu item 'Main Item 2' at (534, 240) on a:text('Main Item 2')
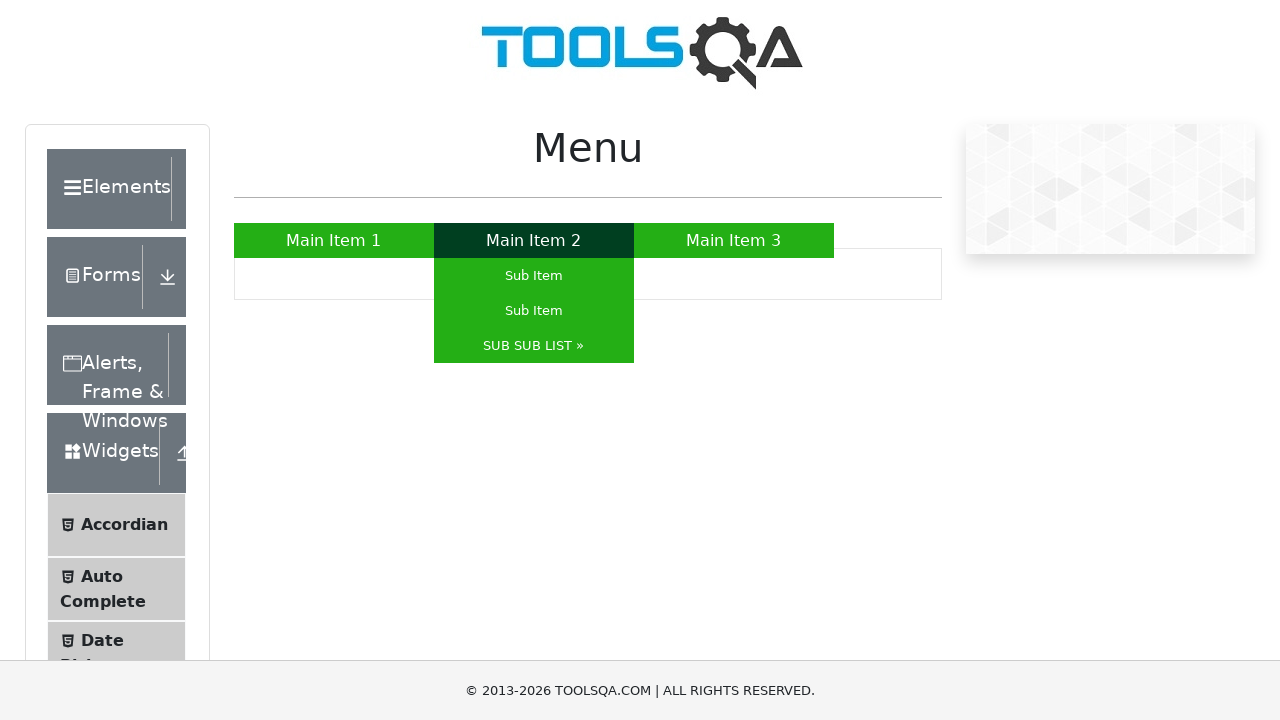

Hovered over sub-menu item 'SUB SUB LIST »' at (534, 346) on a:text('SUB SUB LIST »')
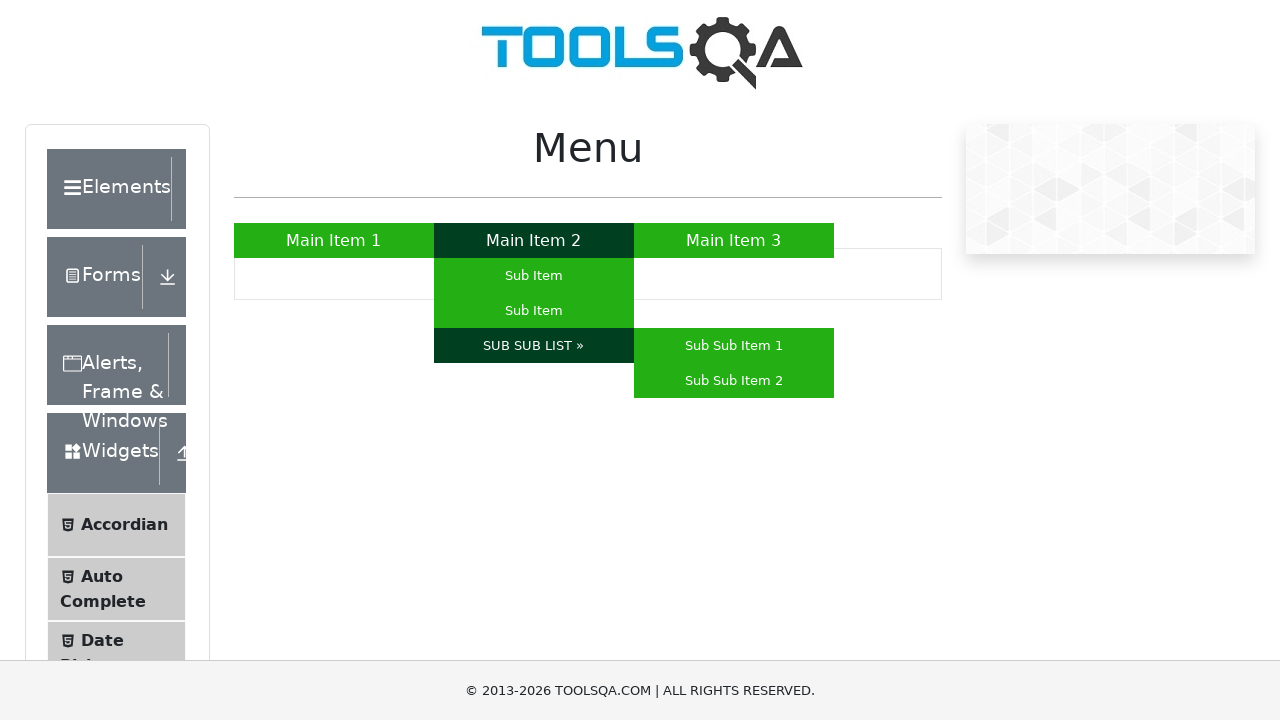

Waited 1000ms to observe hover effect
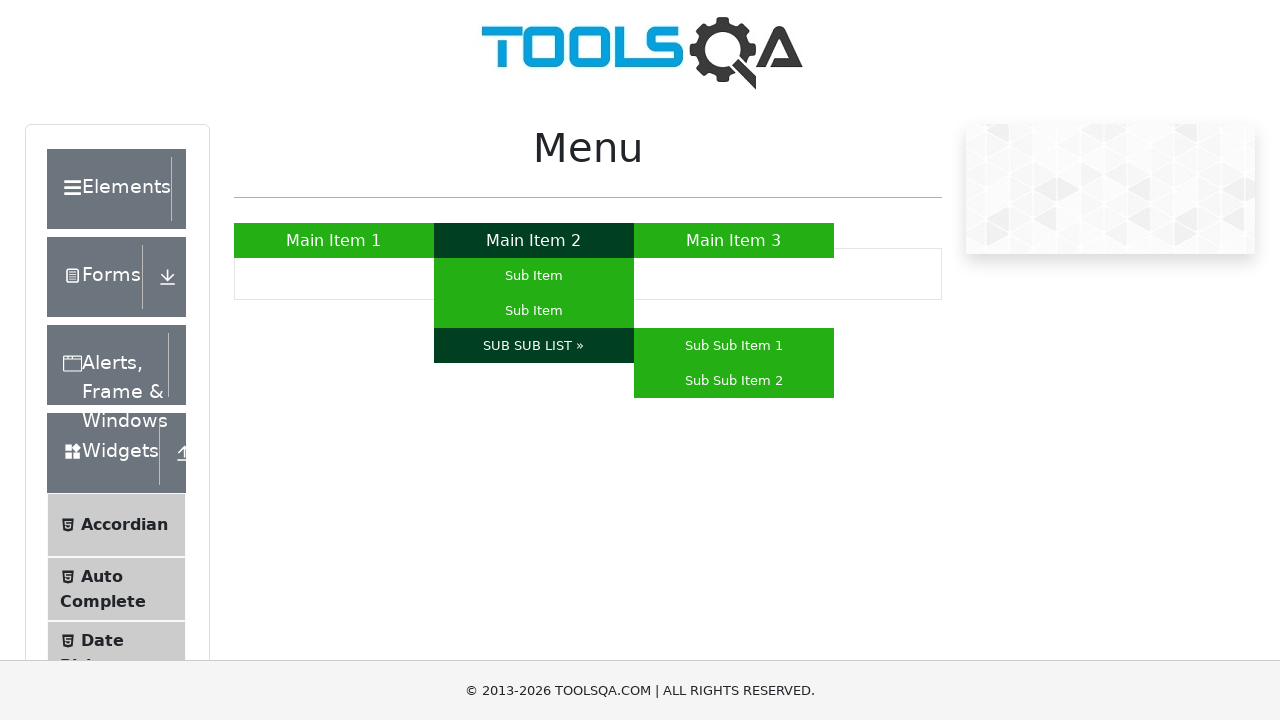

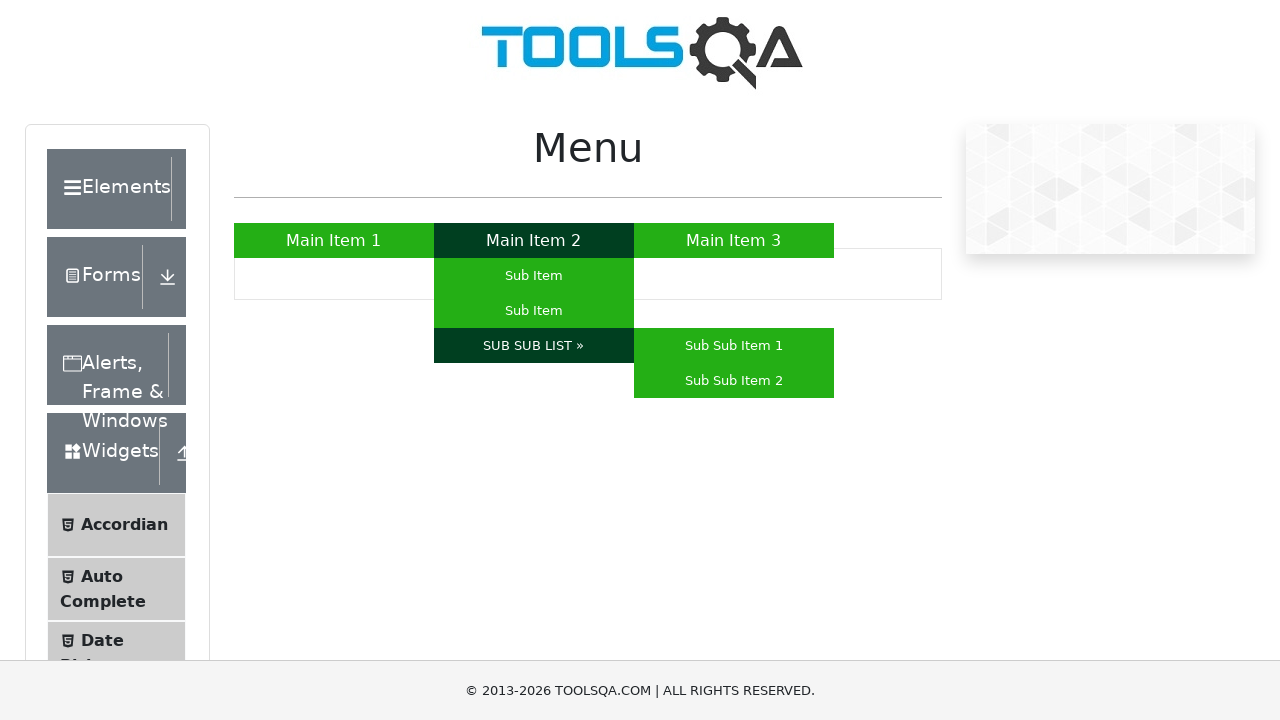